Opens the Selenium downloads page, then opens a new tab and navigates to another website to demonstrate window handling

Starting URL: https://www.selenium.dev/downloads/

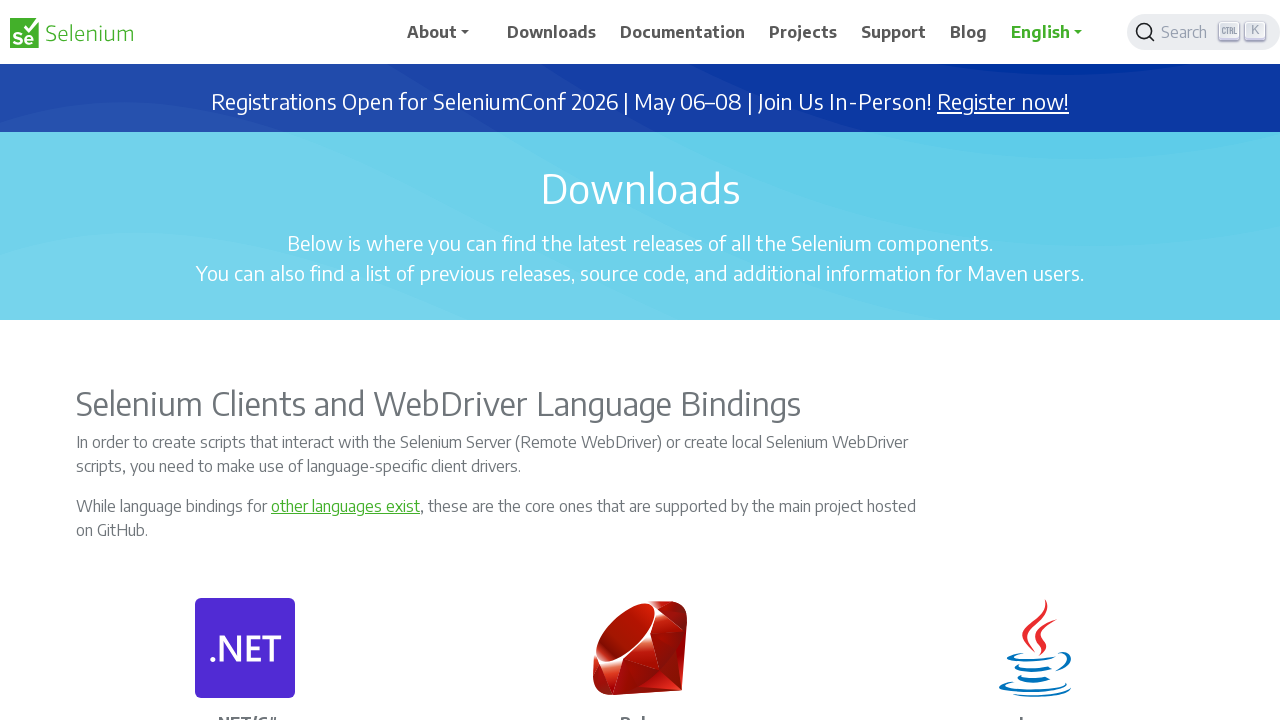

Navigated to Selenium downloads page
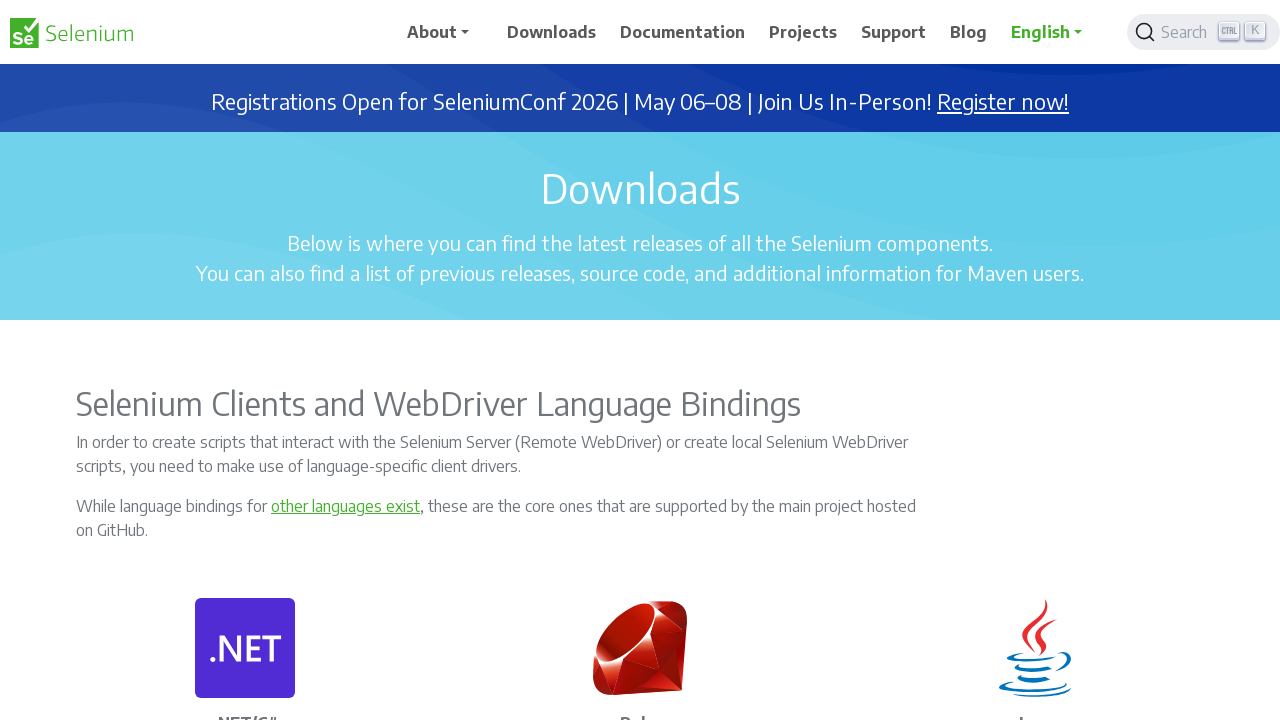

Opened a new tab/page
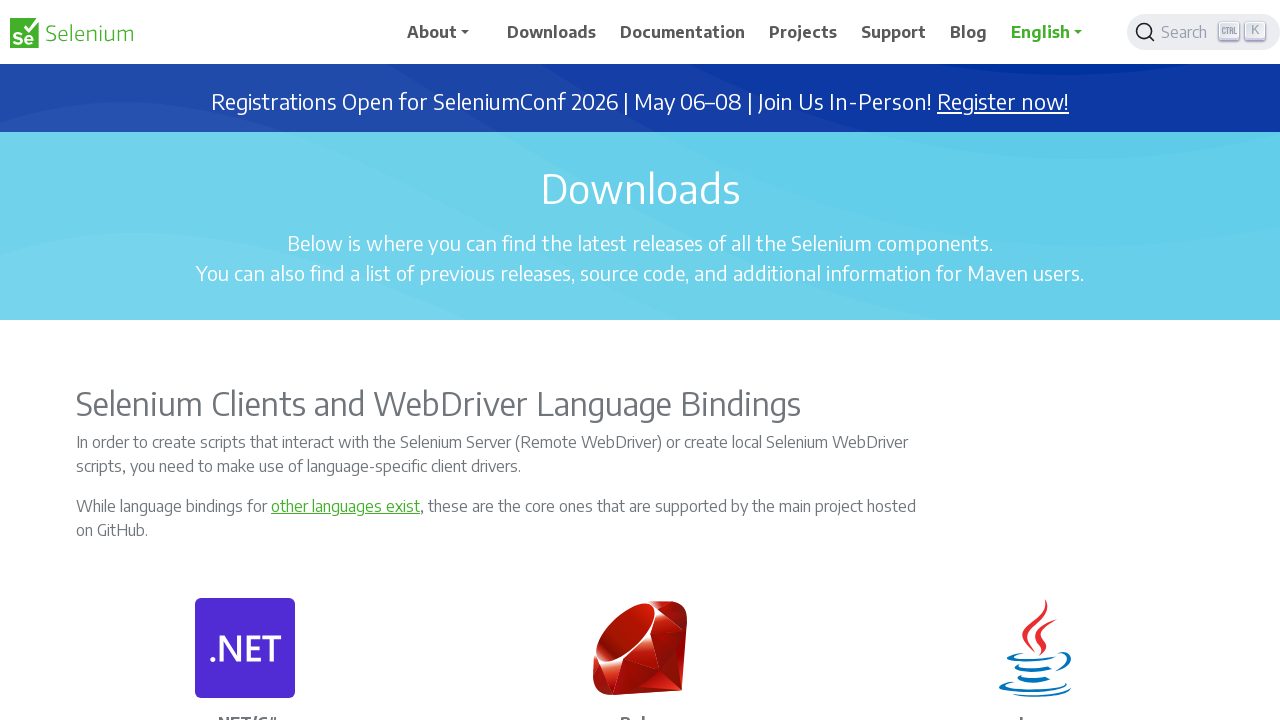

Navigated new tab to kissanime.com.ru
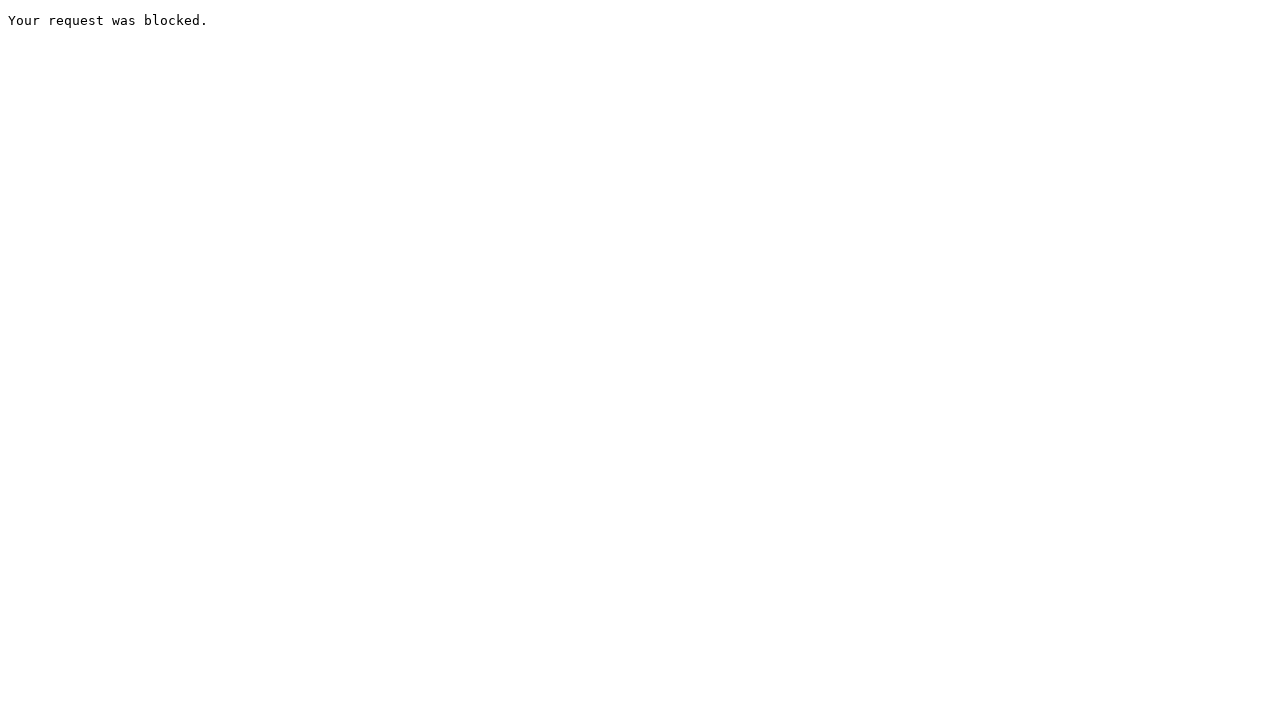

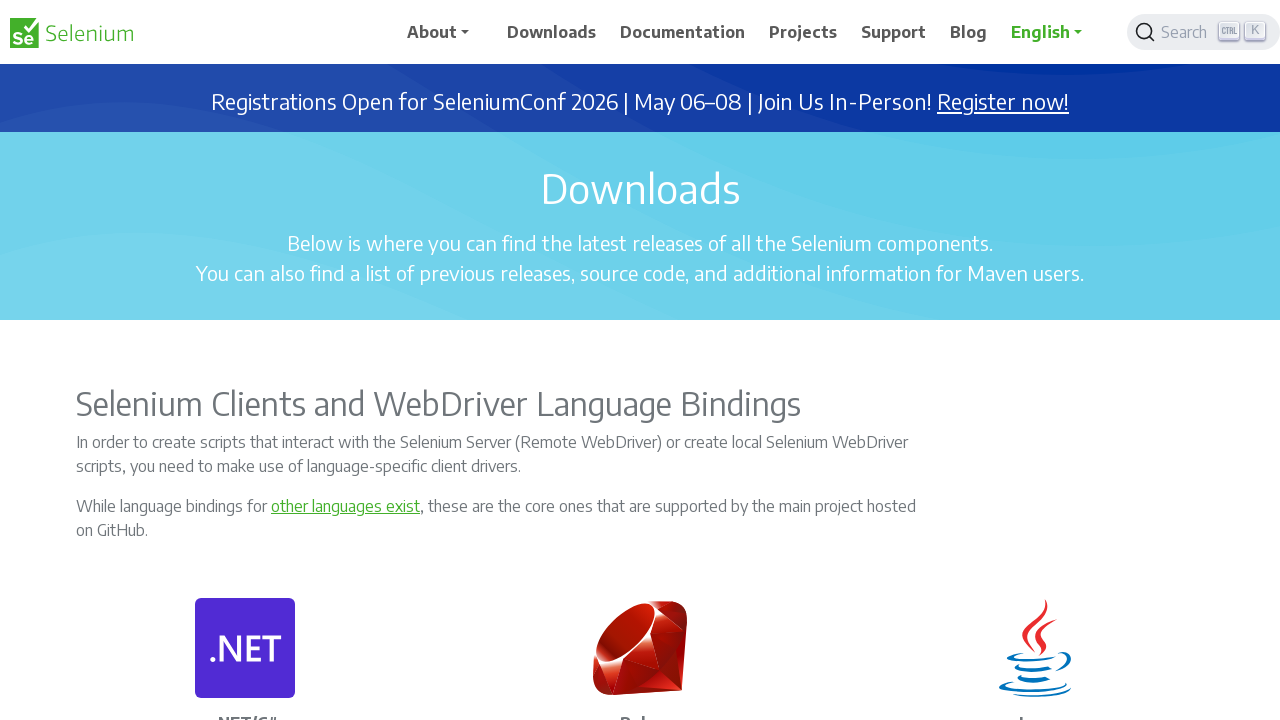